Navigates to the infyni.com website and maximizes the browser window to verify the page loads successfully.

Starting URL: https://infyni.com

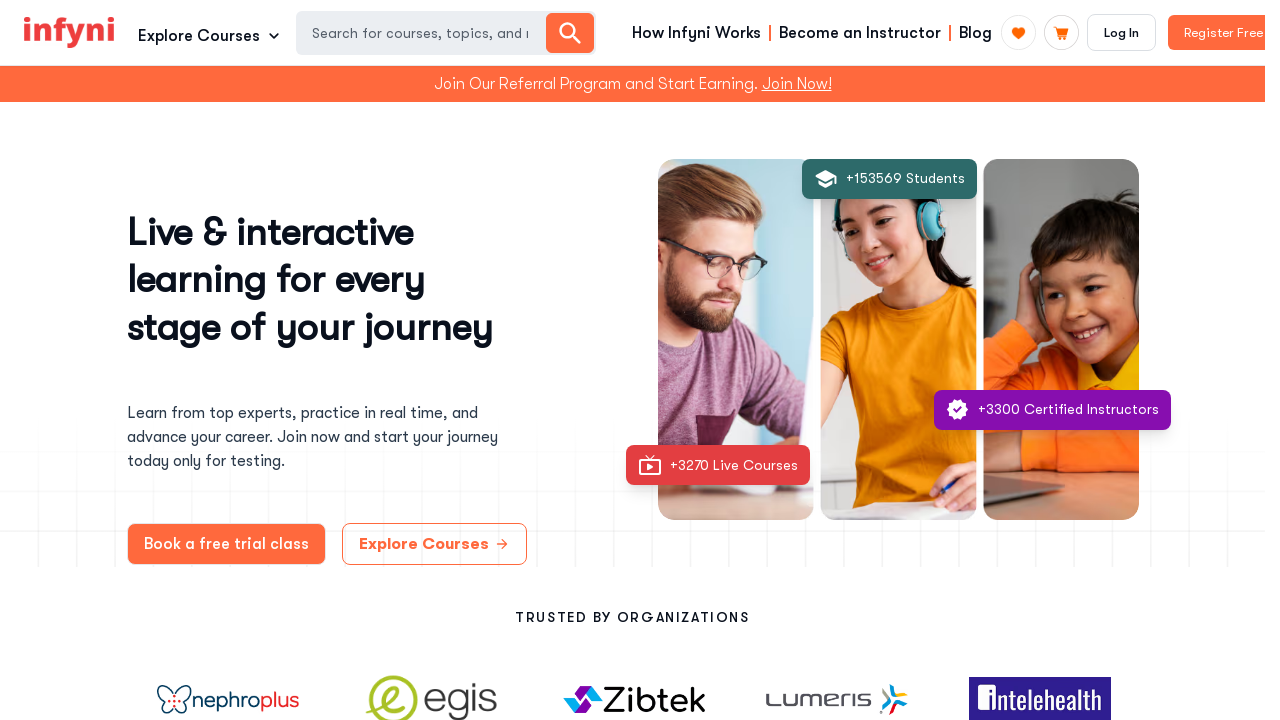

Set viewport to 1920x1080 to maximize browser window
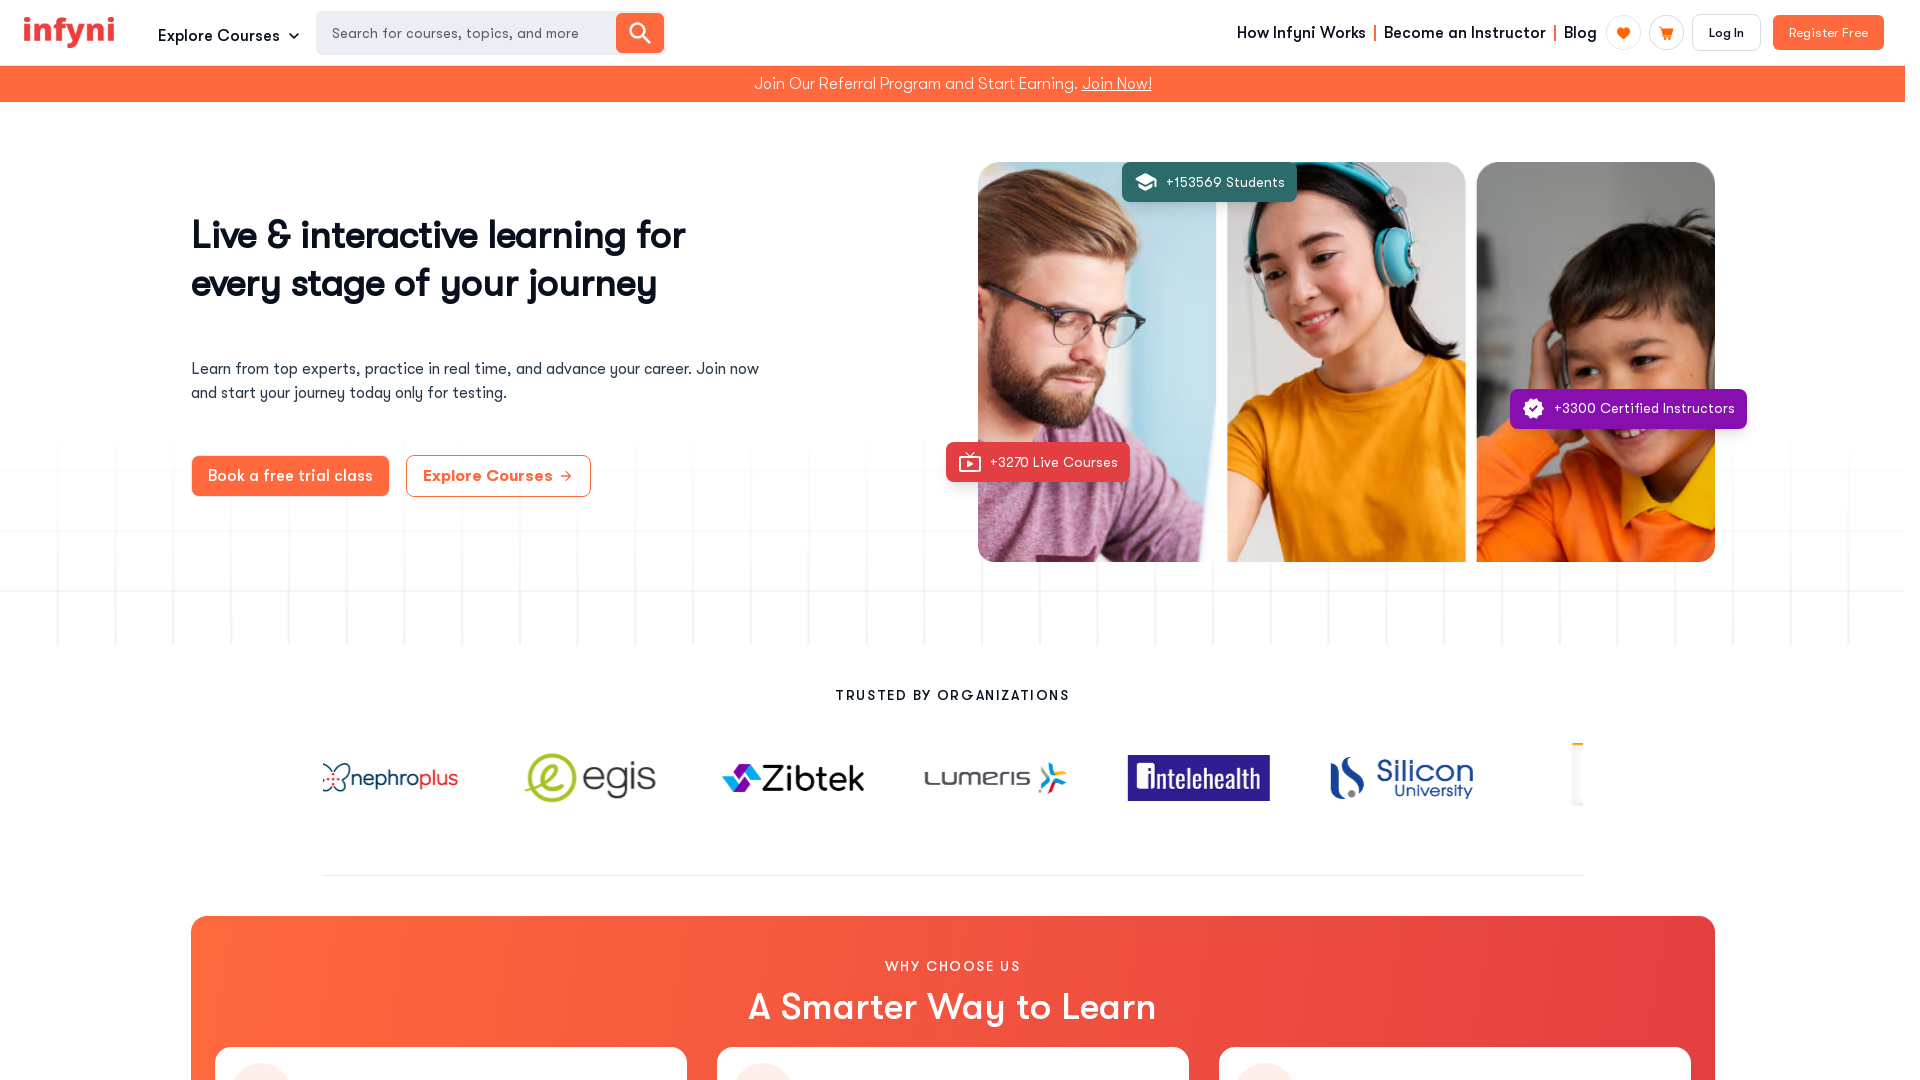

Page loaded successfully - domcontentloaded event fired
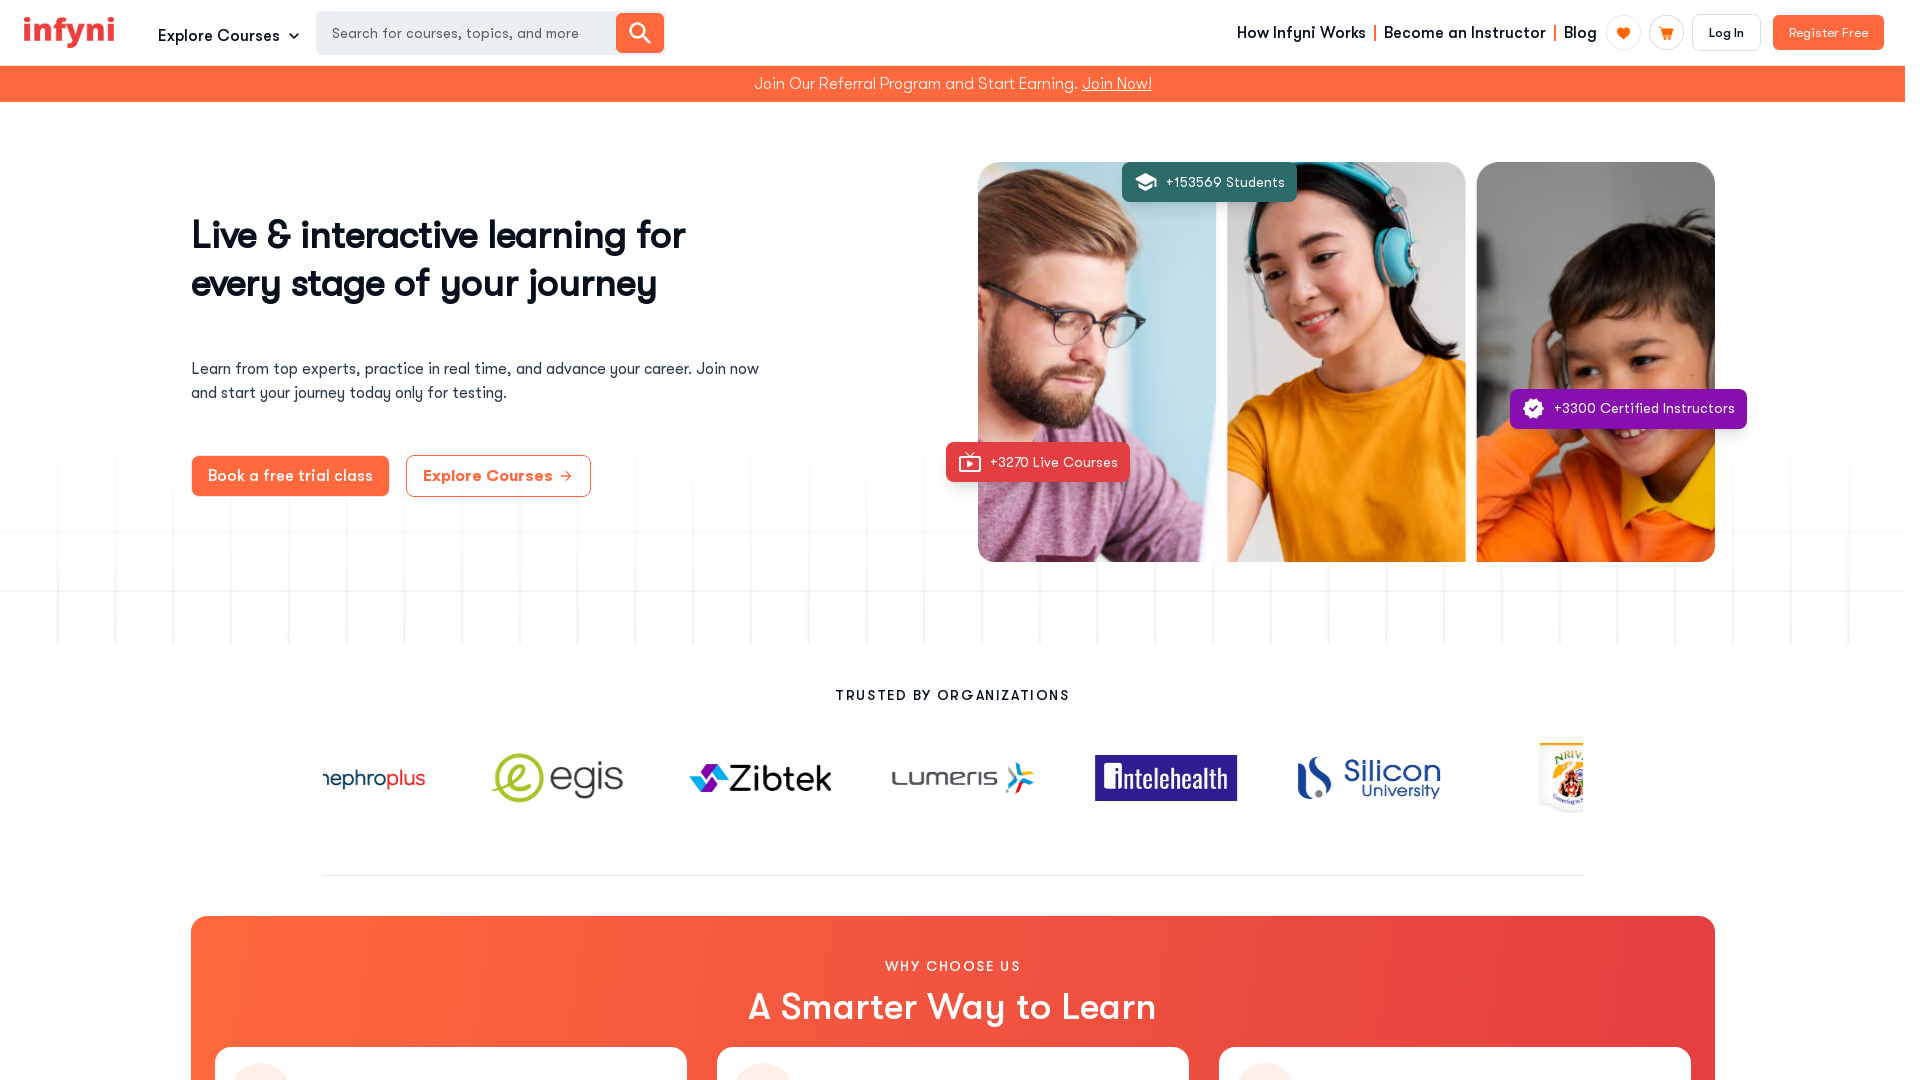

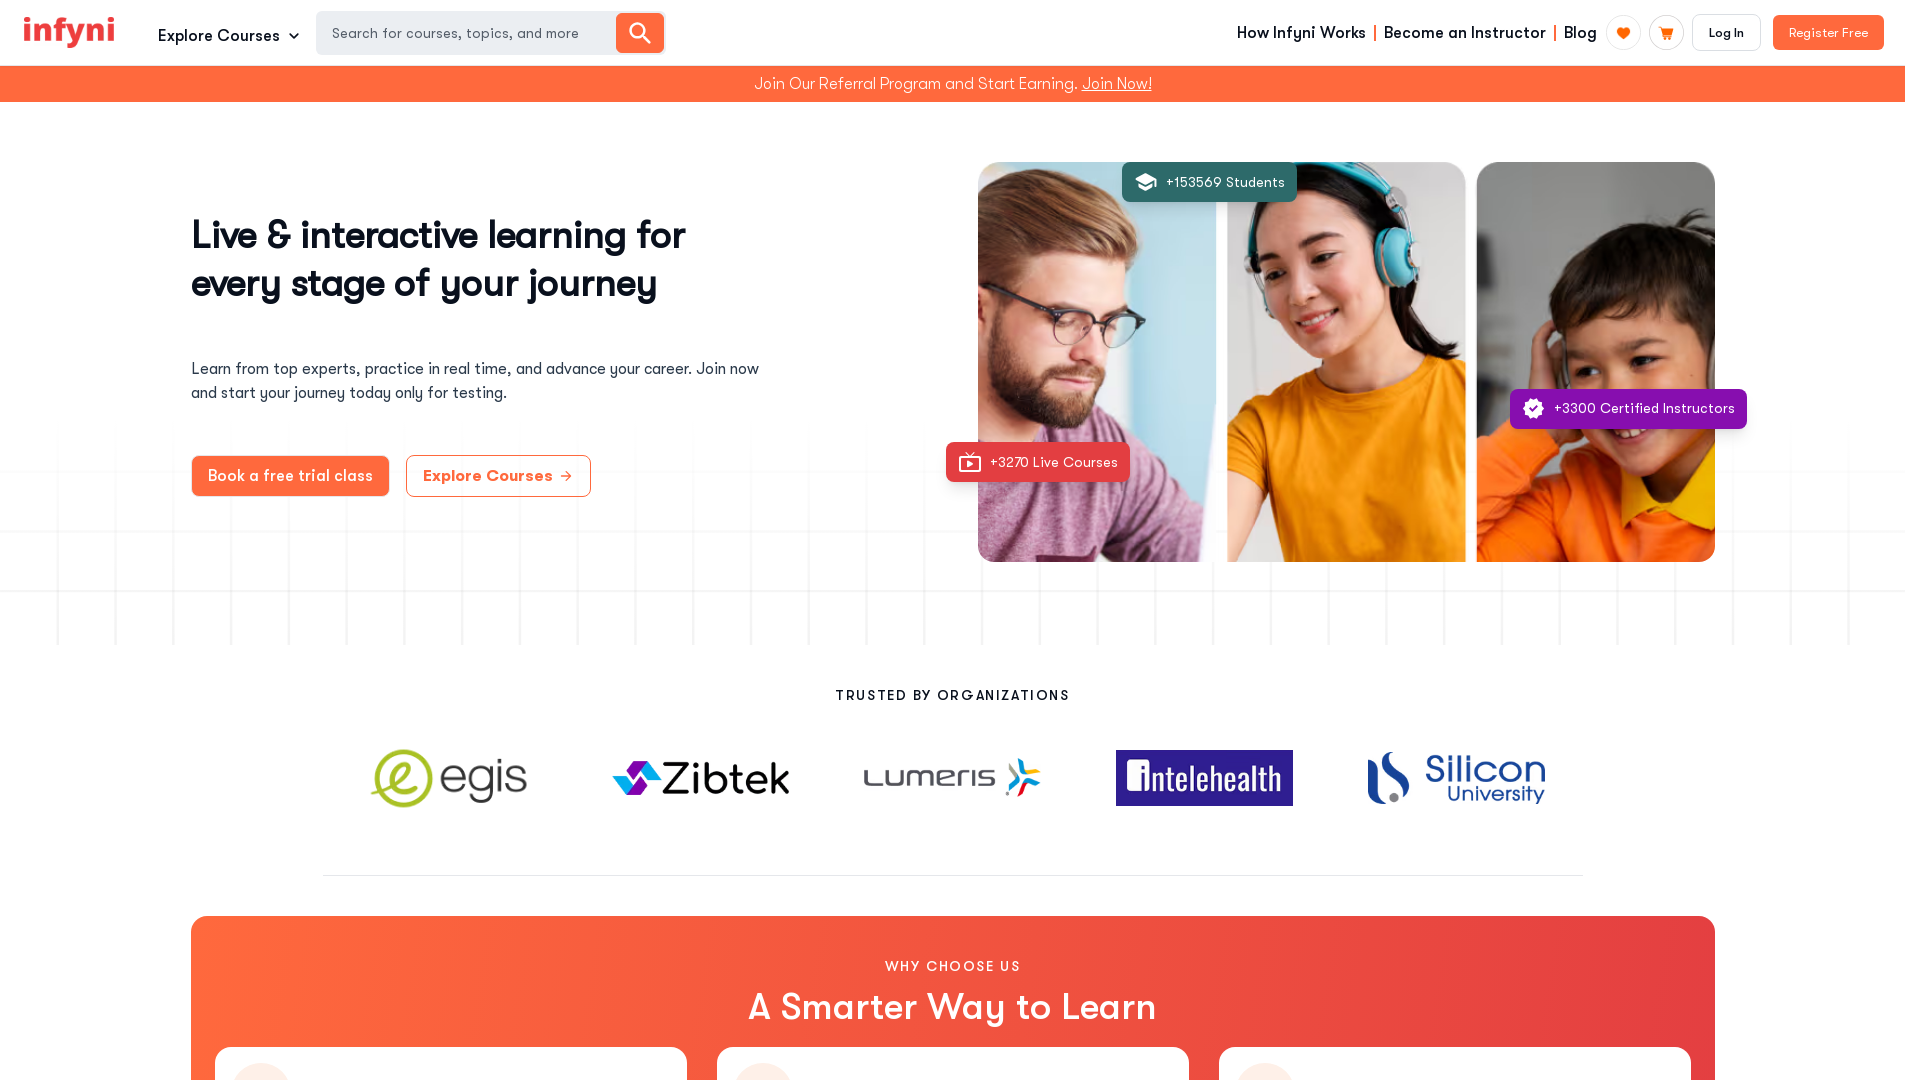